Tests XPath locator strategies by locating buttons in the header using following-sibling and parent axis selectors, then verifying the elements are accessible.

Starting URL: https://rahulshettyacademy.com/AutomationPractice/

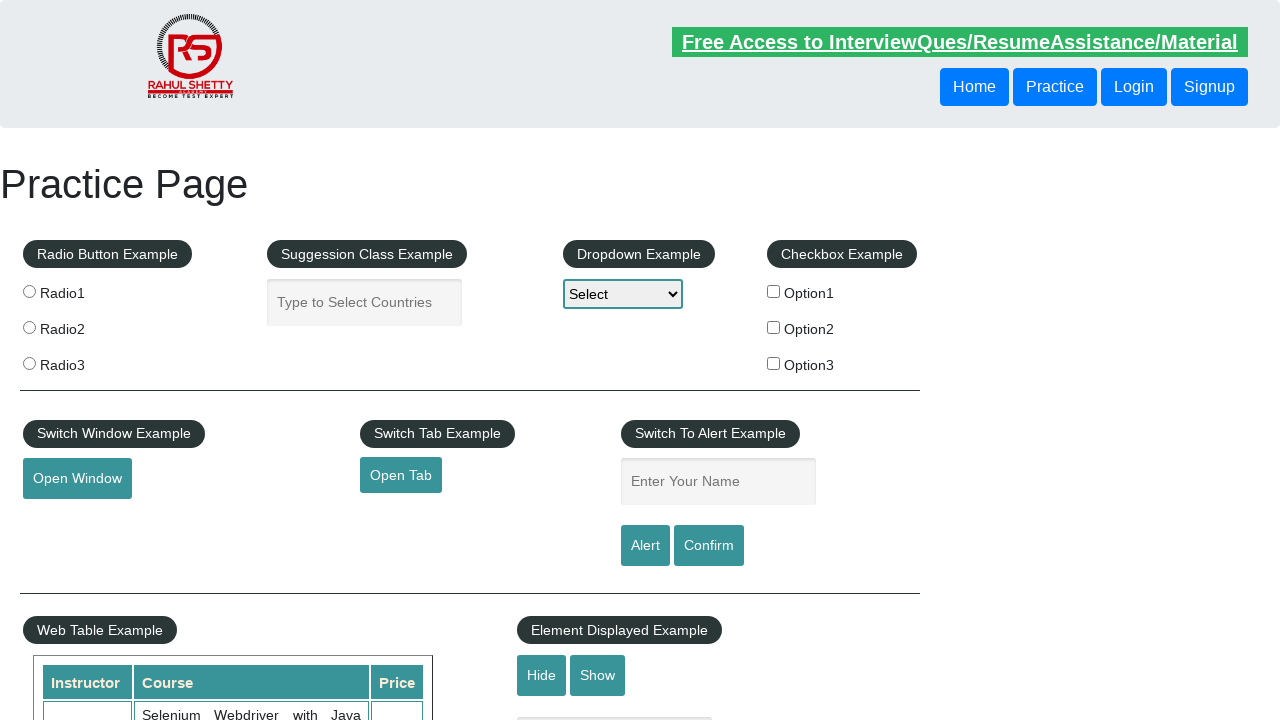

Waited for first header button to be available
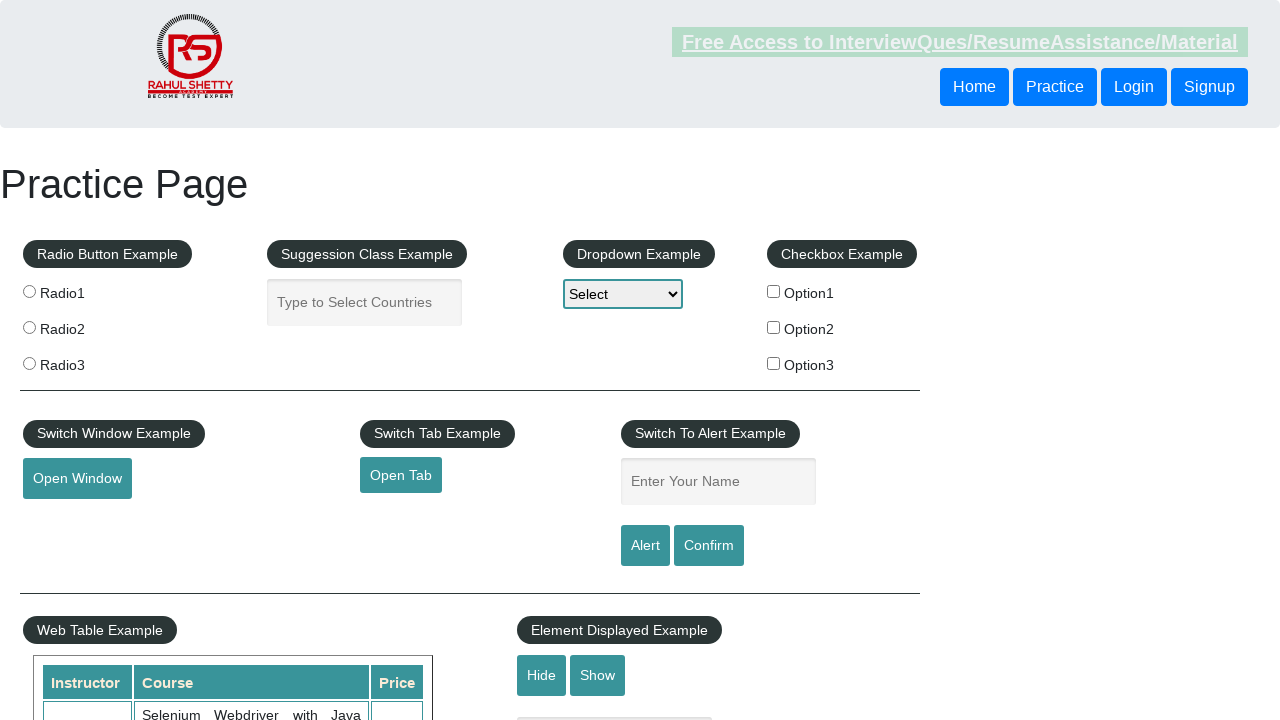

Located button using following-sibling XPath axis
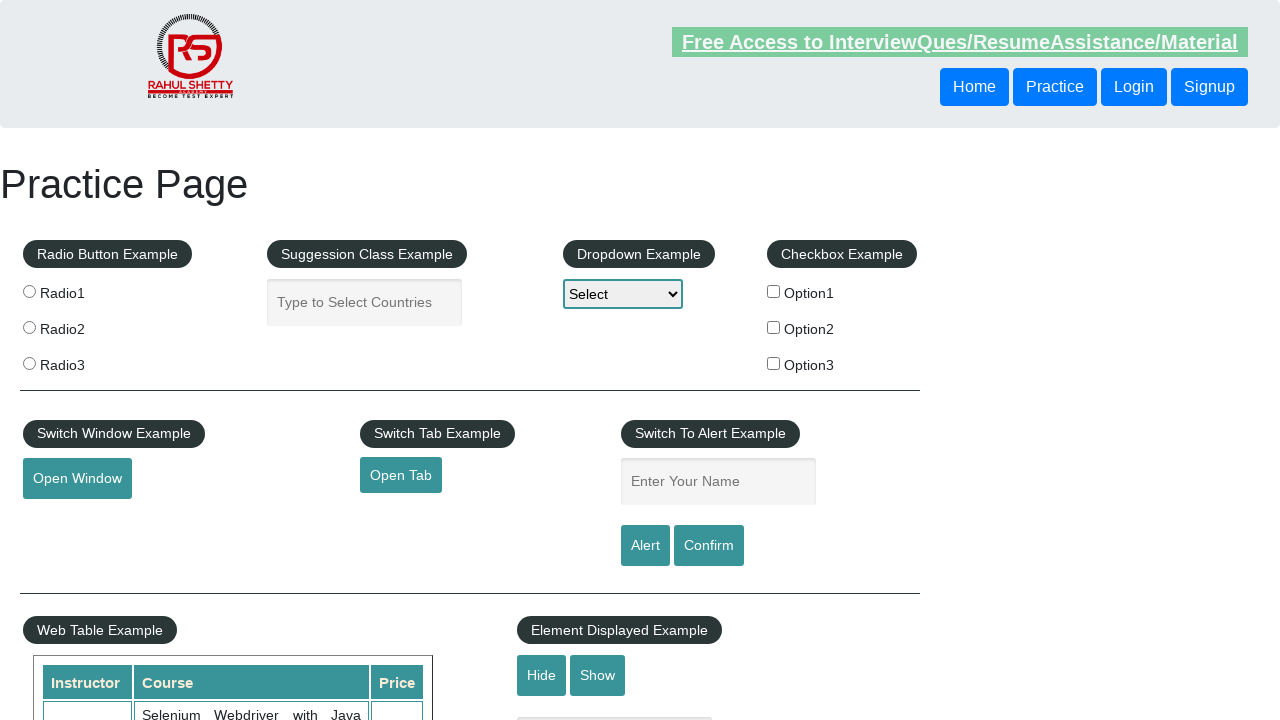

Verified following-sibling button is visible
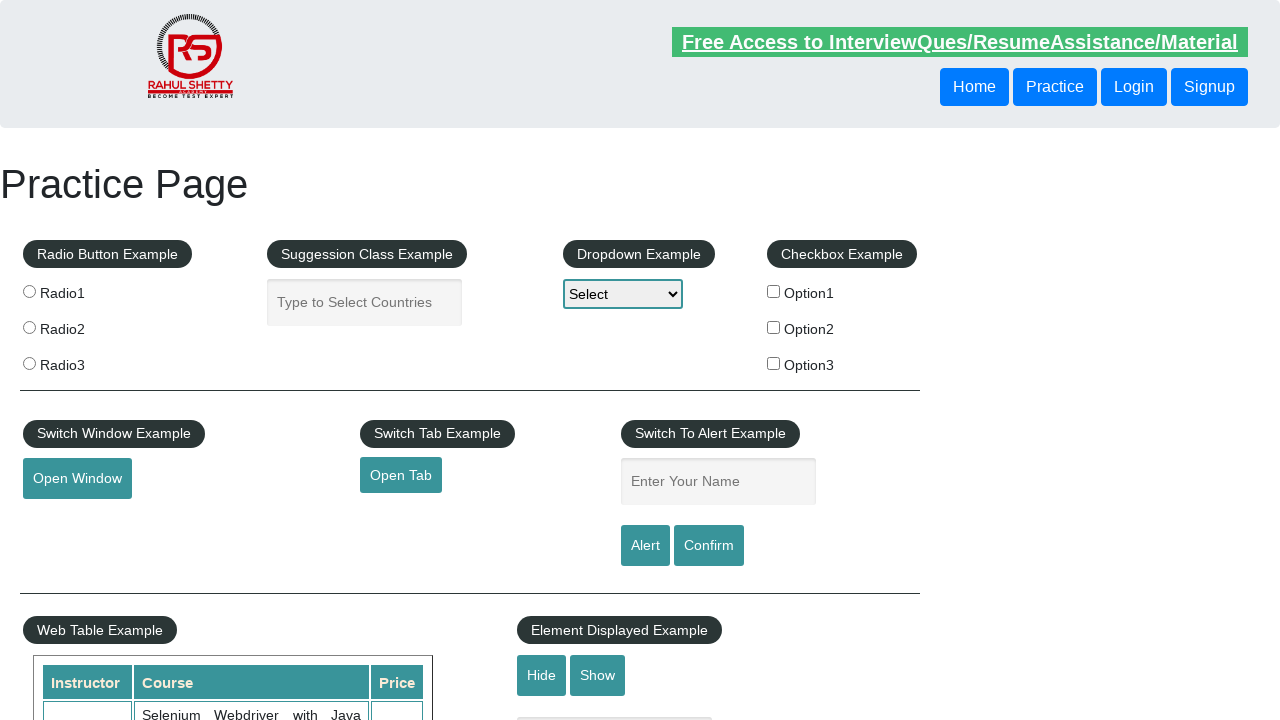

Located button using parent XPath axis
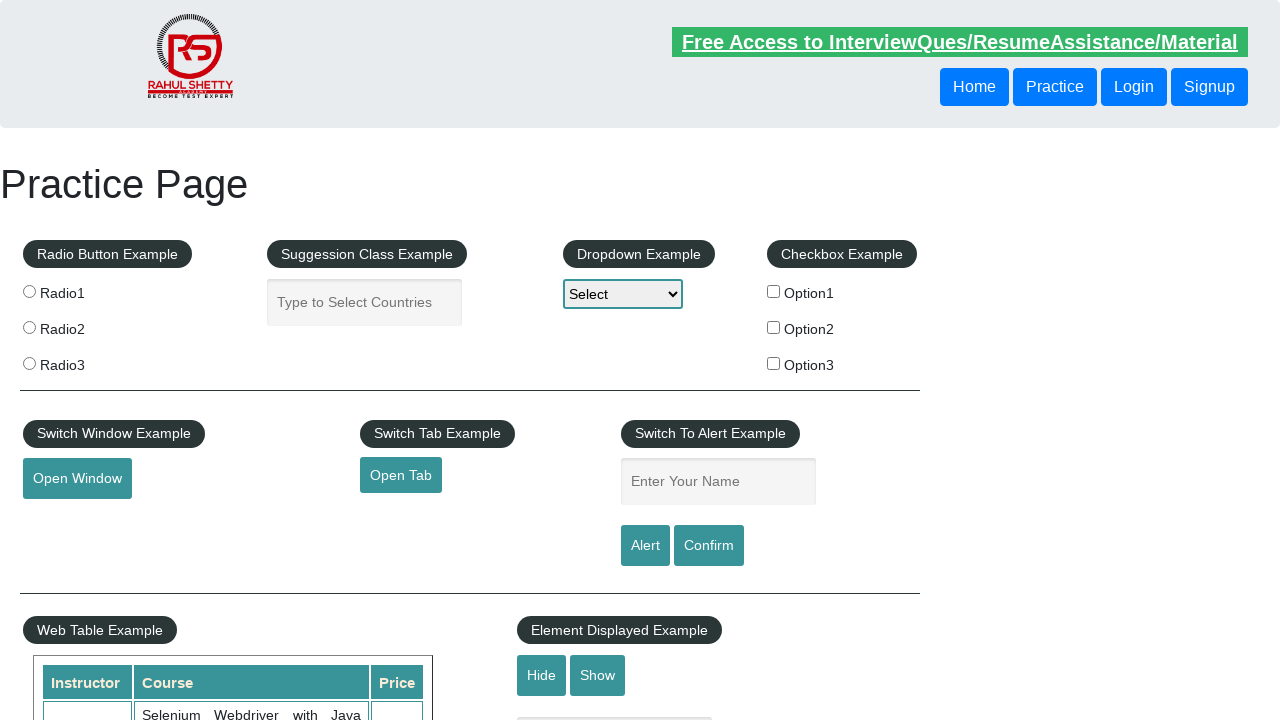

Verified parent axis button is visible
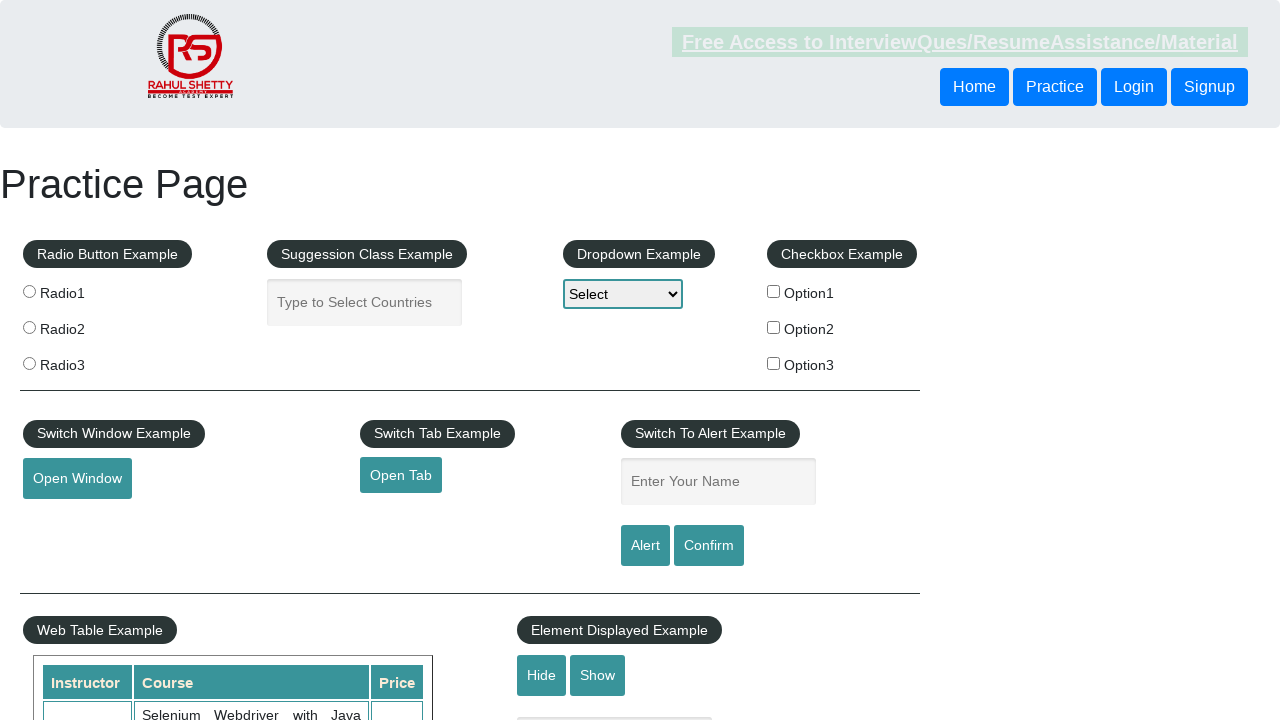

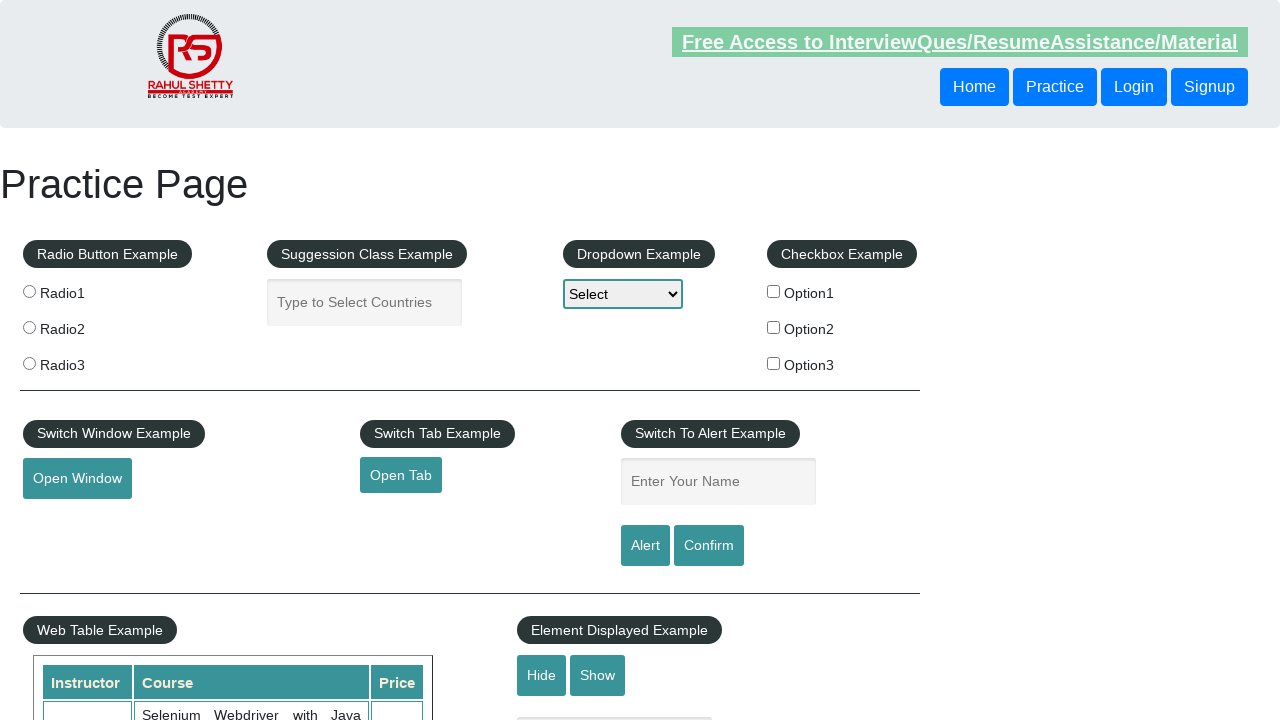